Tests that the Clear completed button is hidden when there are no completed items

Starting URL: https://demo.playwright.dev/todomvc

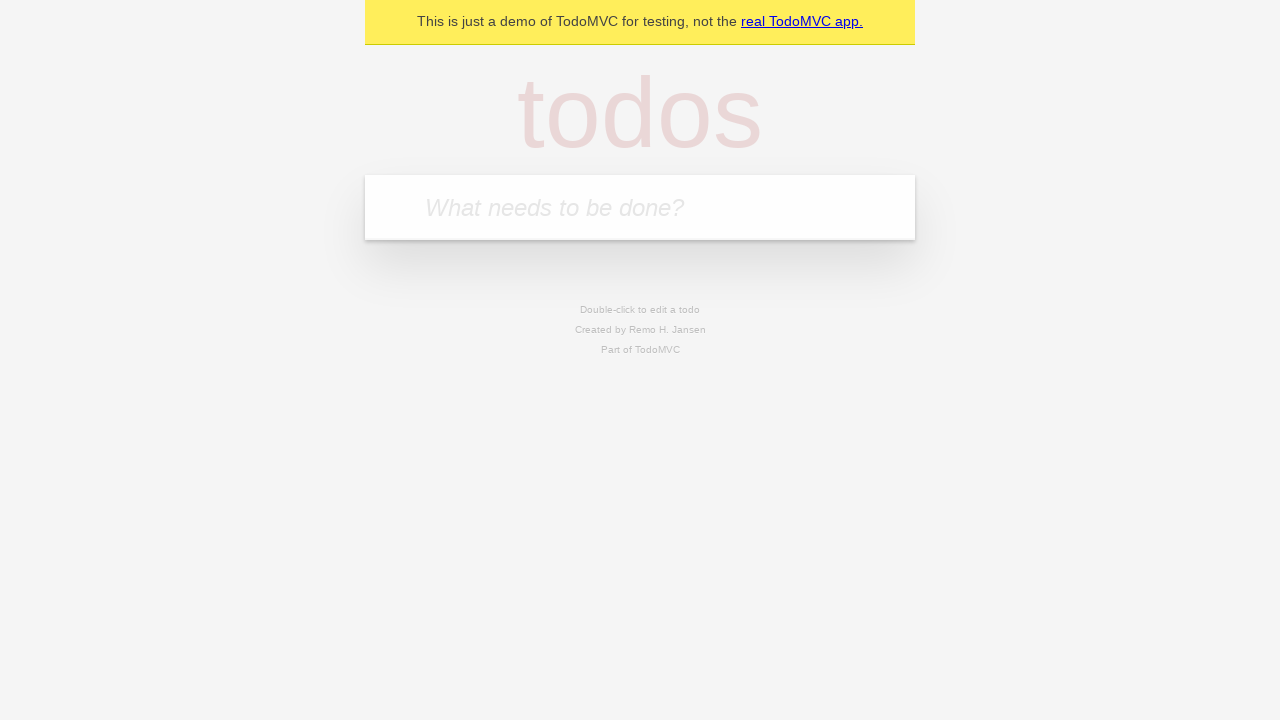

Navigated to TodoMVC demo application
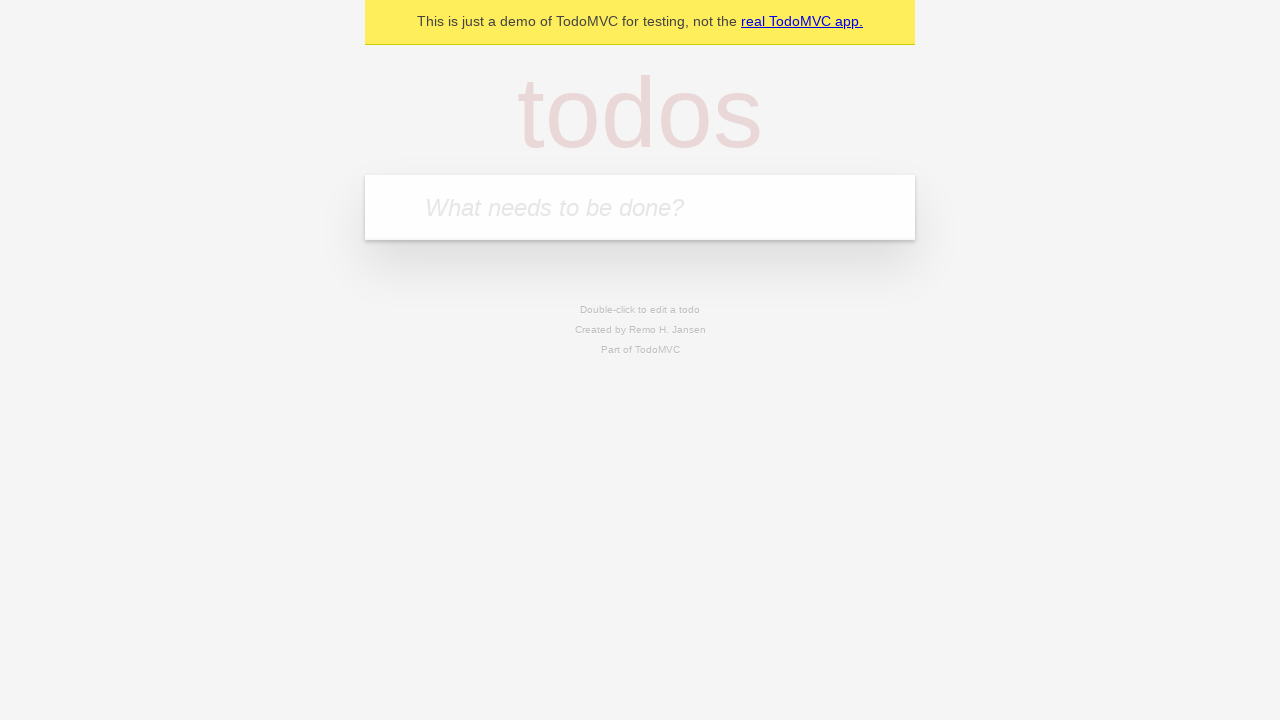

Filled new todo field with 'buy some cheese' on internal:attr=[placeholder="What needs to be done?"i]
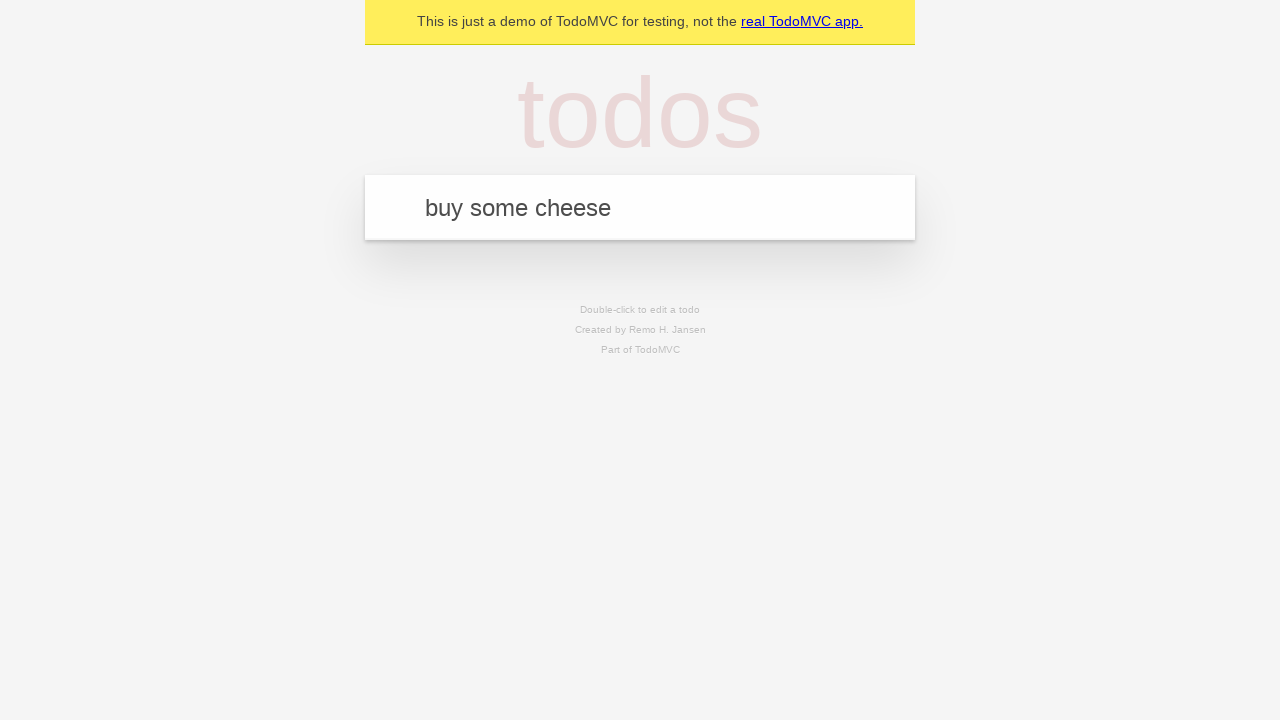

Pressed Enter to add todo 'buy some cheese' on internal:attr=[placeholder="What needs to be done?"i]
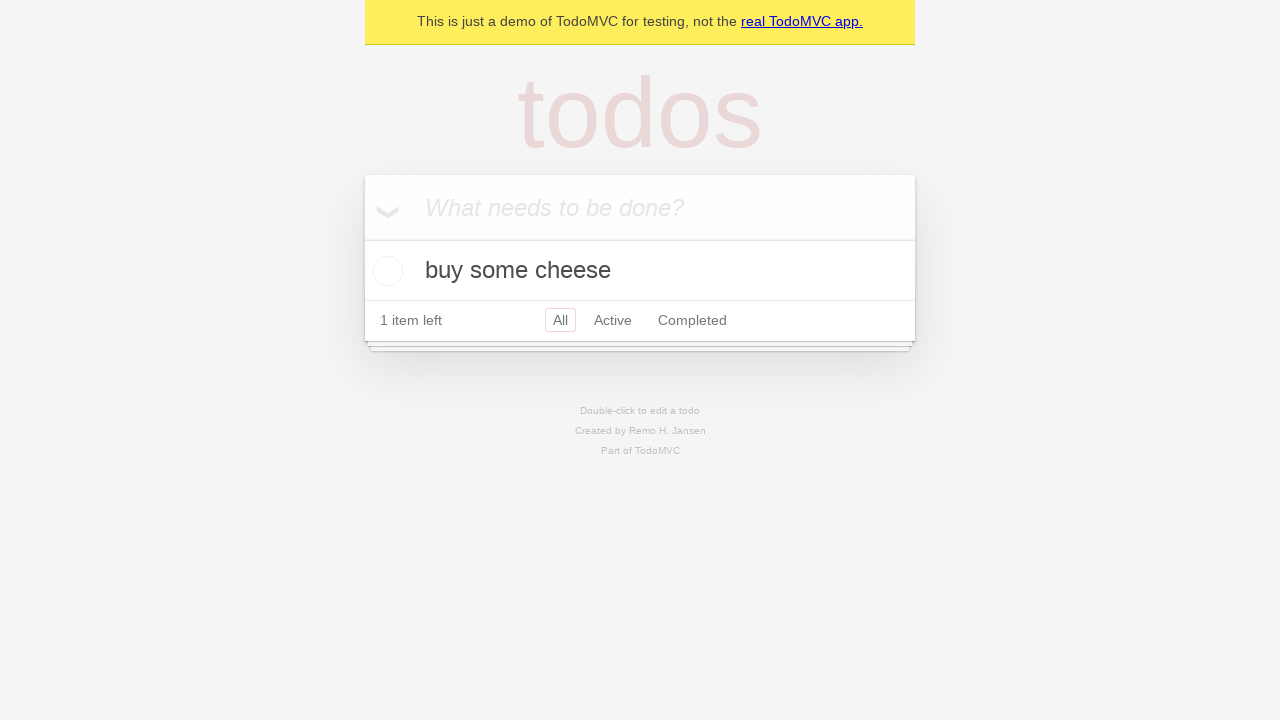

Filled new todo field with 'feed the cat' on internal:attr=[placeholder="What needs to be done?"i]
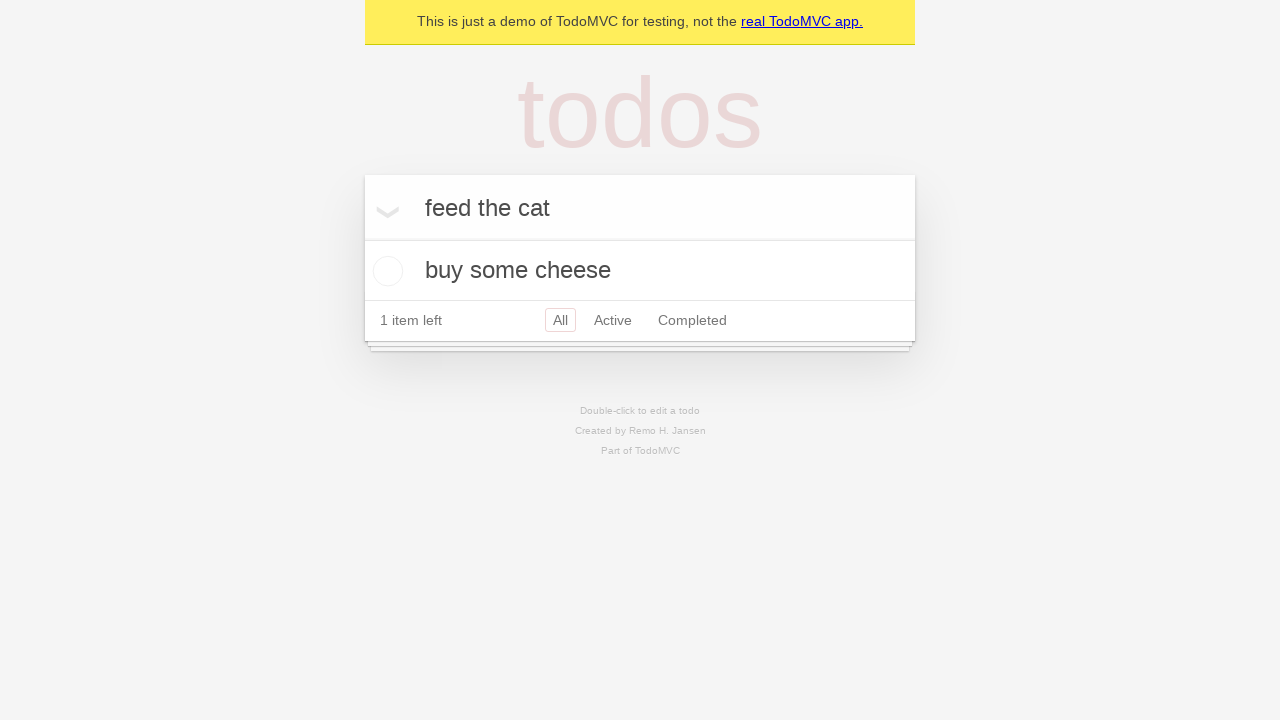

Pressed Enter to add todo 'feed the cat' on internal:attr=[placeholder="What needs to be done?"i]
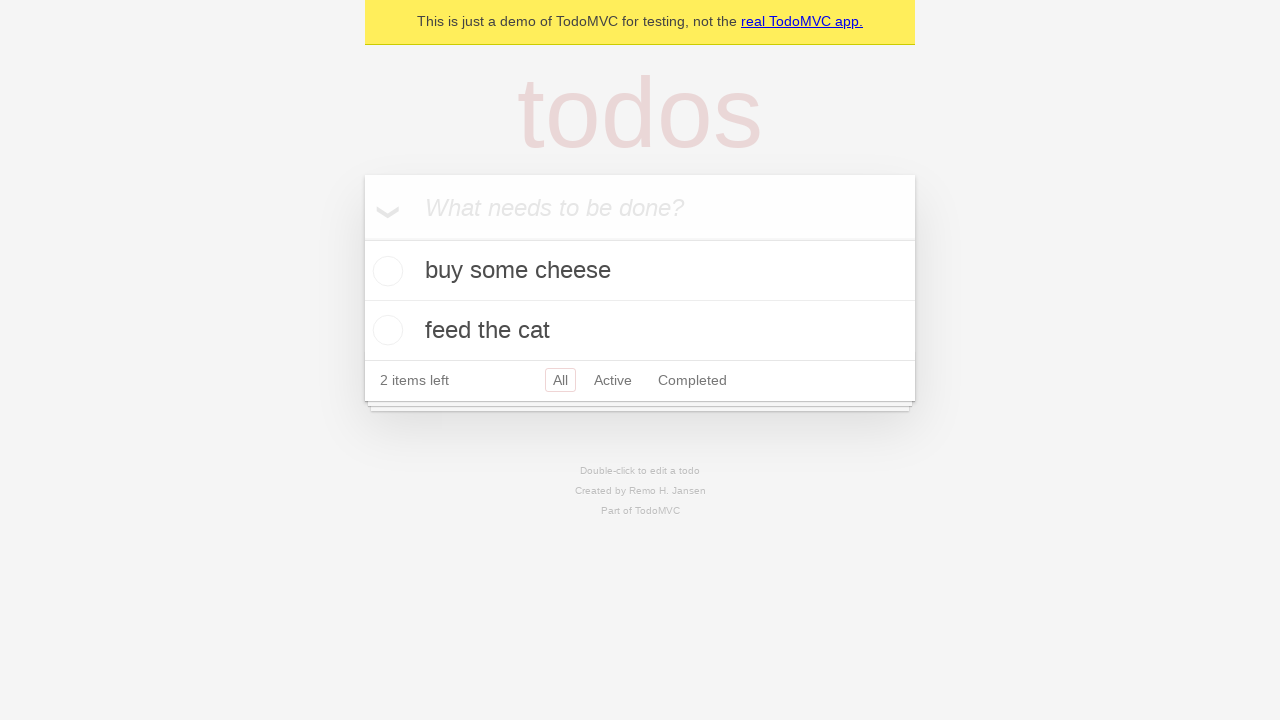

Filled new todo field with 'book a doctors appointment' on internal:attr=[placeholder="What needs to be done?"i]
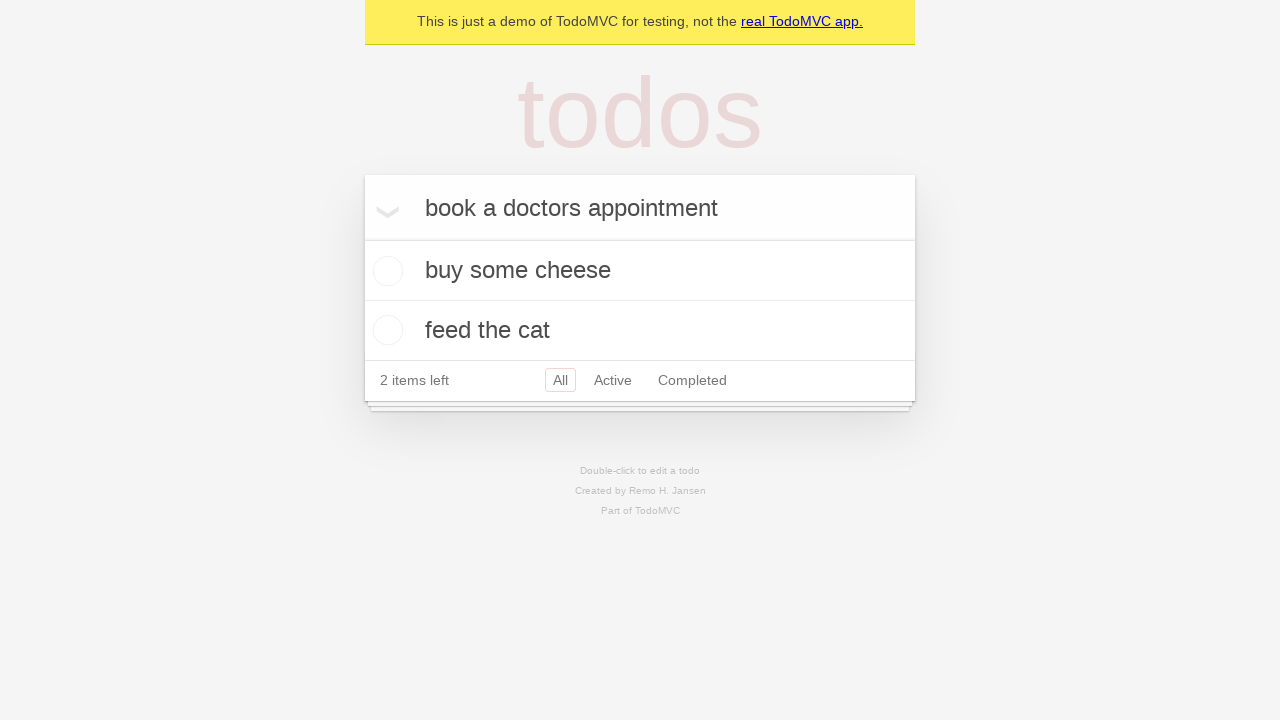

Pressed Enter to add todo 'book a doctors appointment' on internal:attr=[placeholder="What needs to be done?"i]
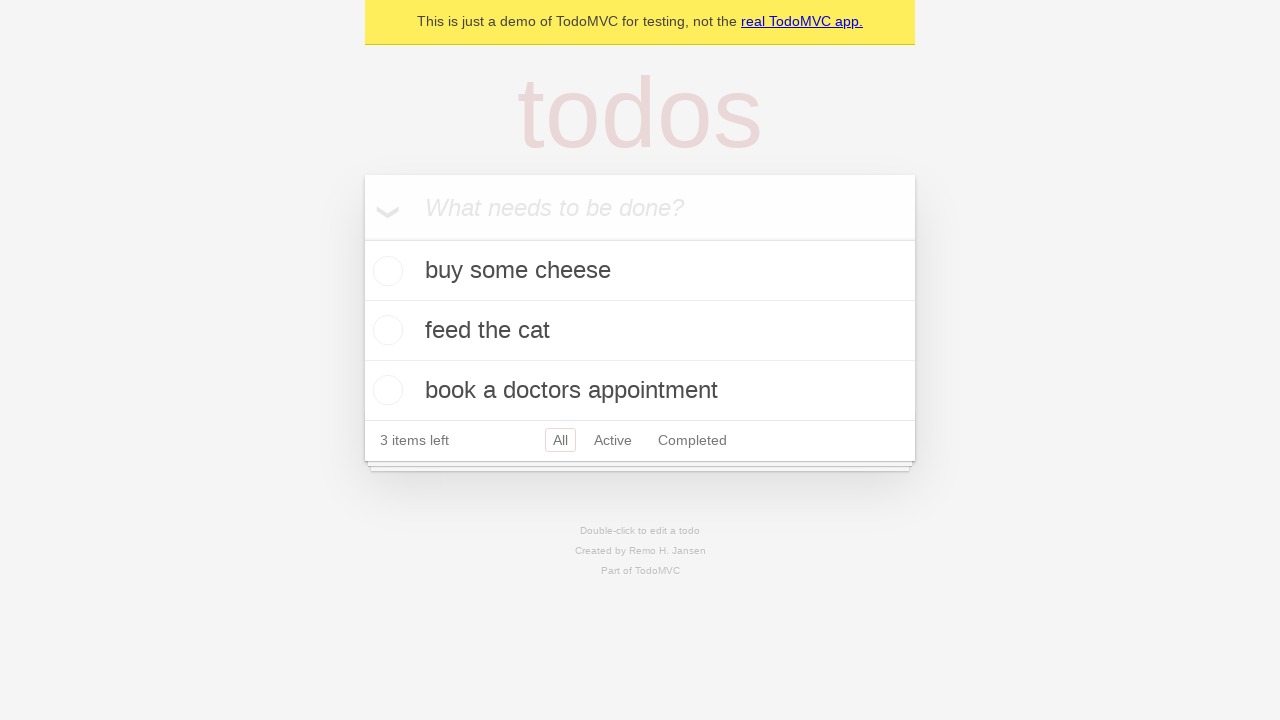

Checked the first todo item as completed at (385, 271) on .todo-list li .toggle >> nth=0
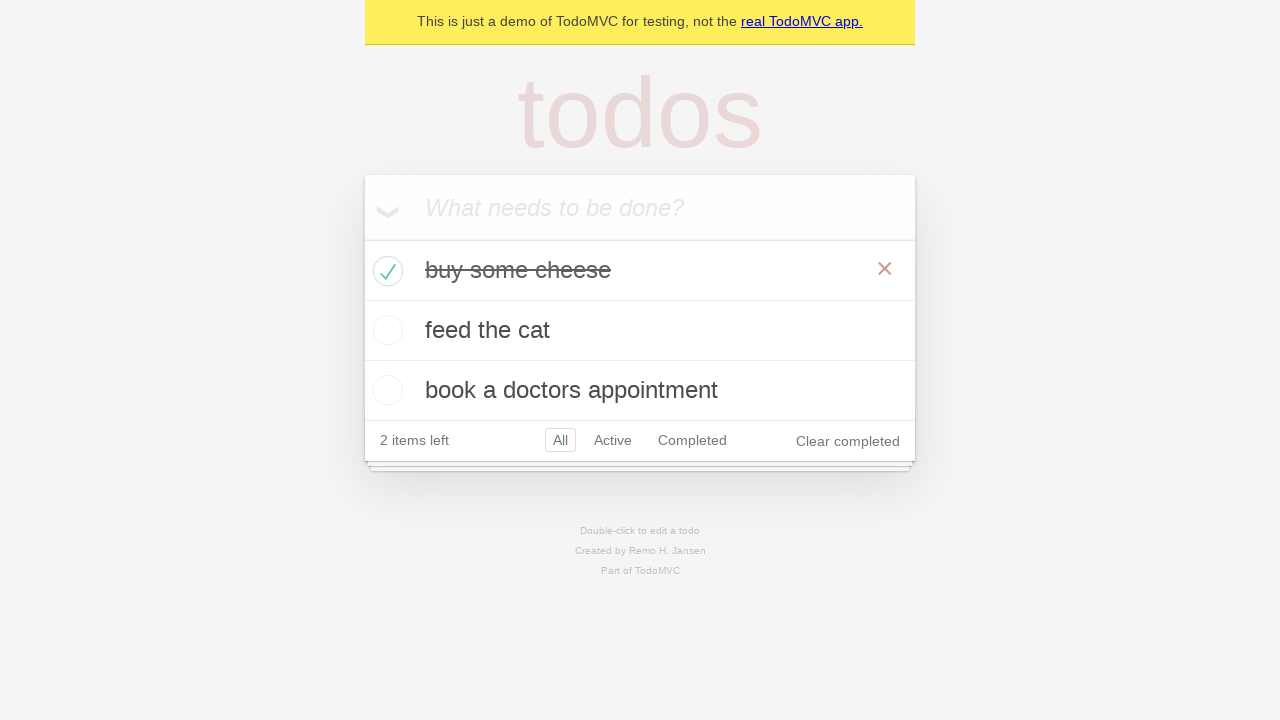

Clicked 'Clear completed' button to remove completed todo at (848, 441) on internal:role=button[name="Clear completed"i]
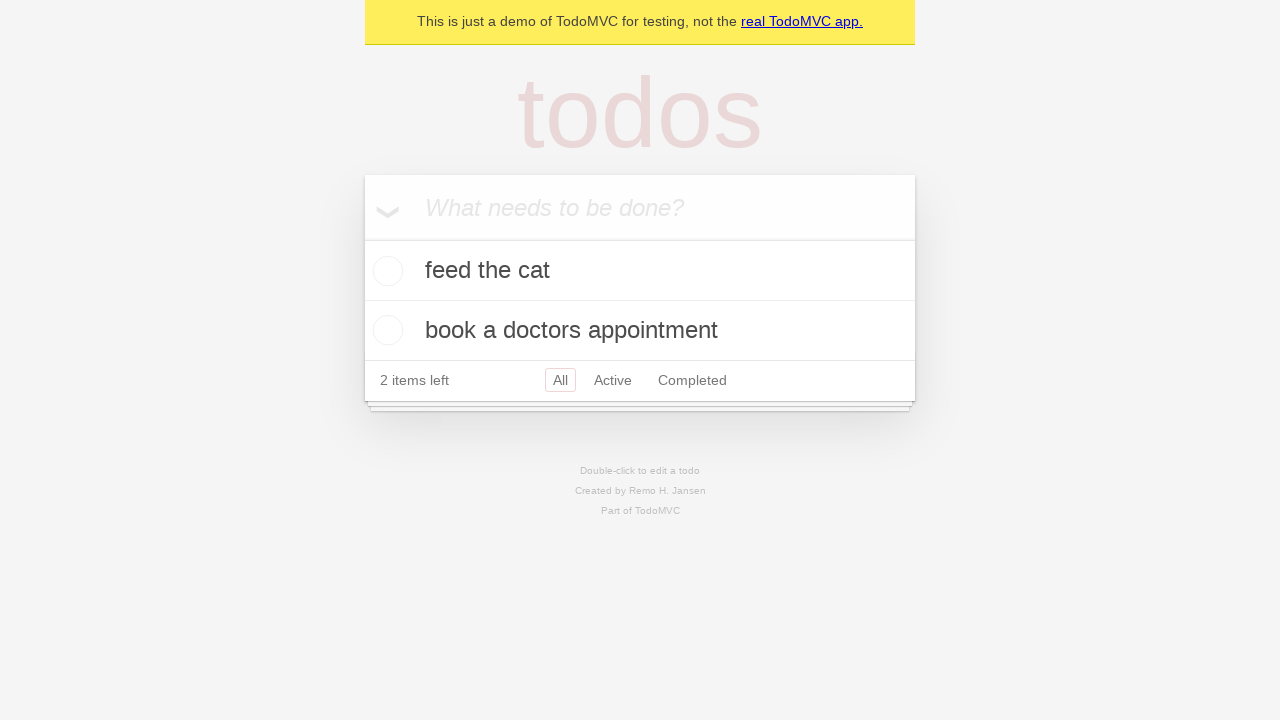

Verified that 'Clear completed' button is hidden when no completed items exist
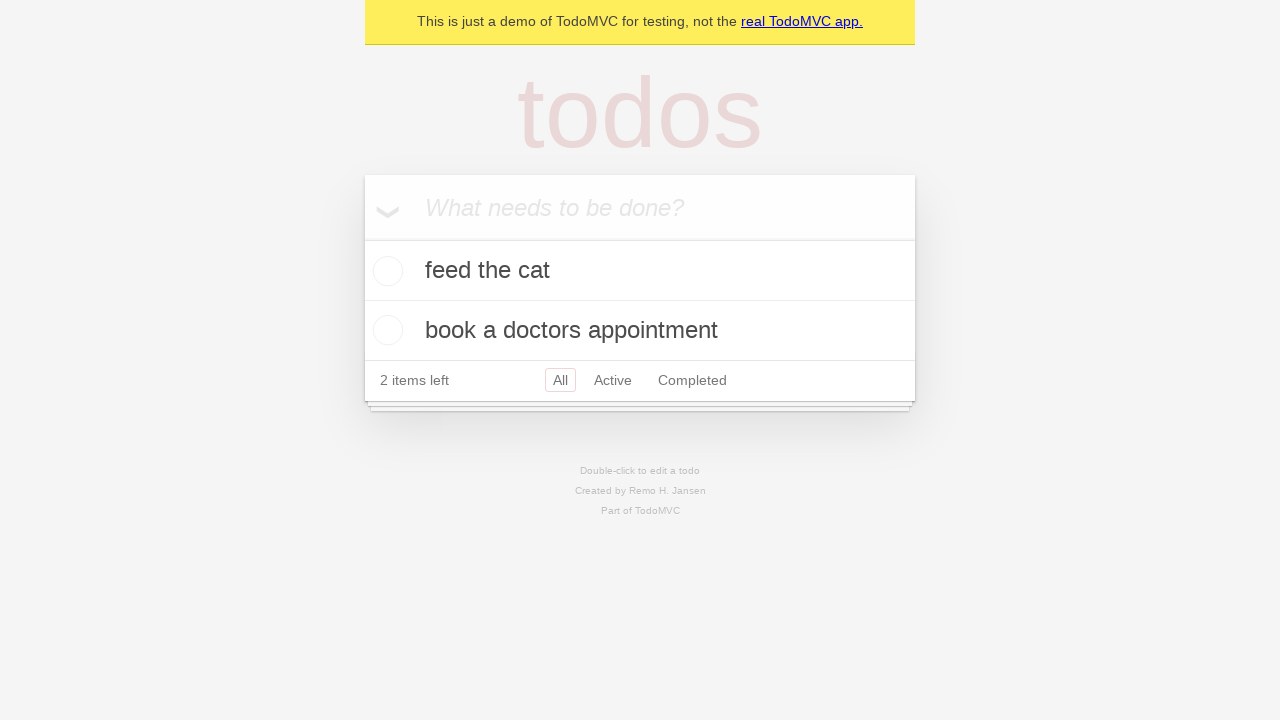

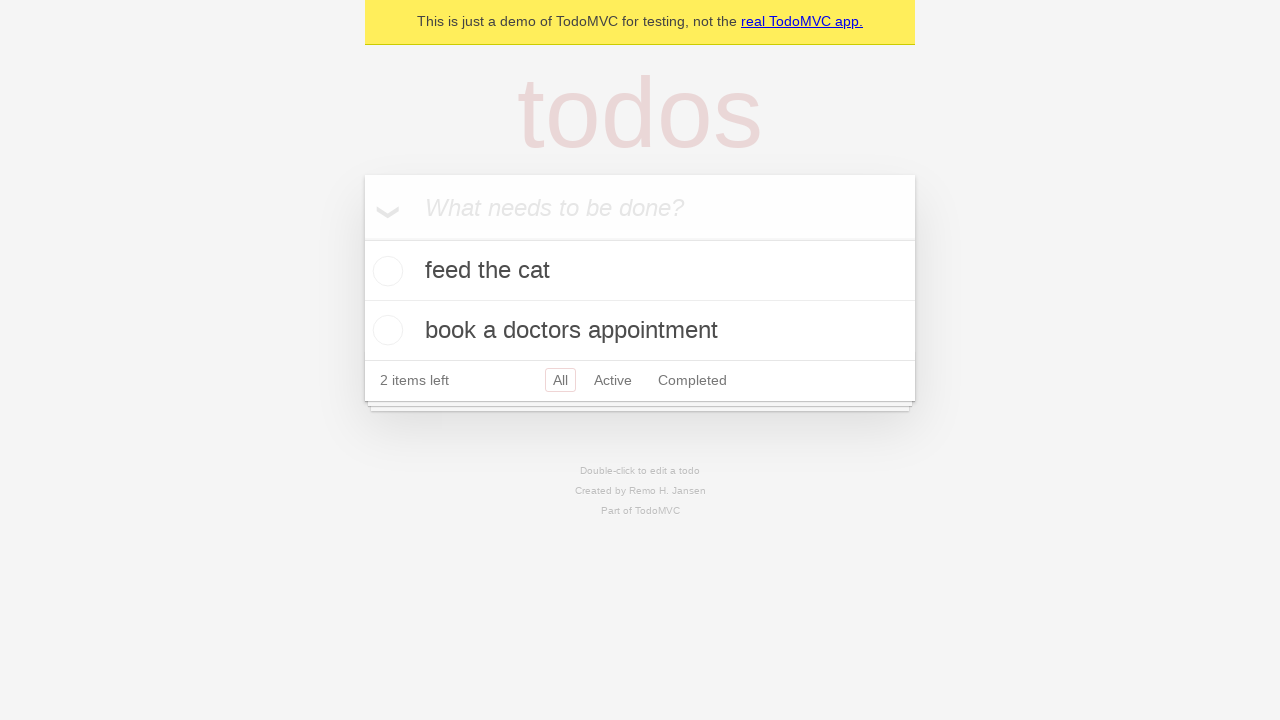